Tests drag and drop functionality by dragging two elements to their respective drop zones and verifying they were successfully dropped

Starting URL: https://testpages.herokuapp.com/styled/drag-drop-javascript.html

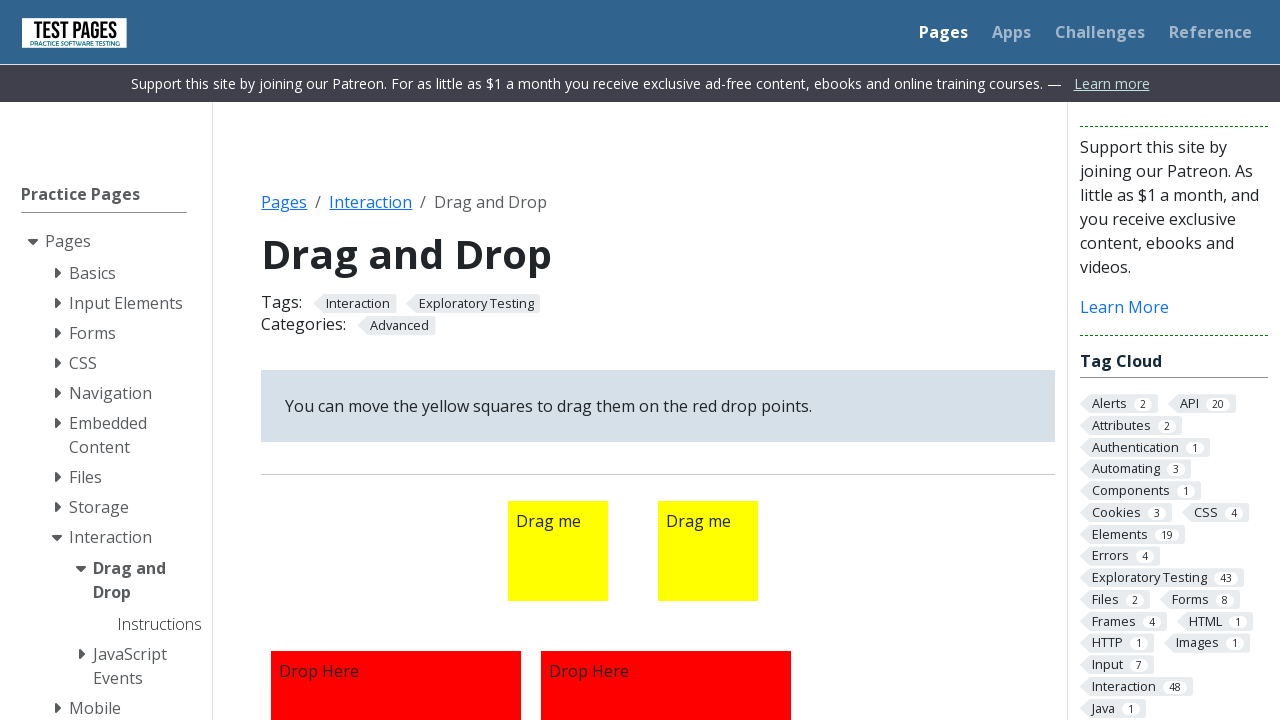

Located first draggable element
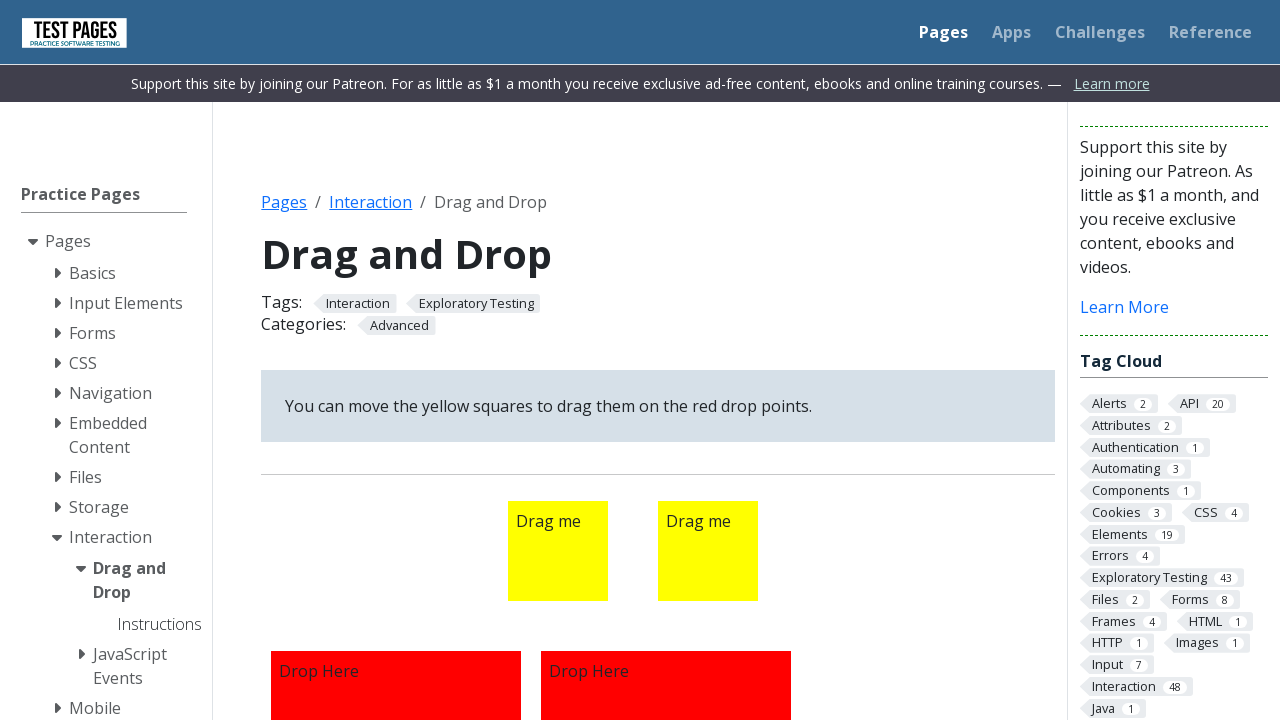

Located second draggable element
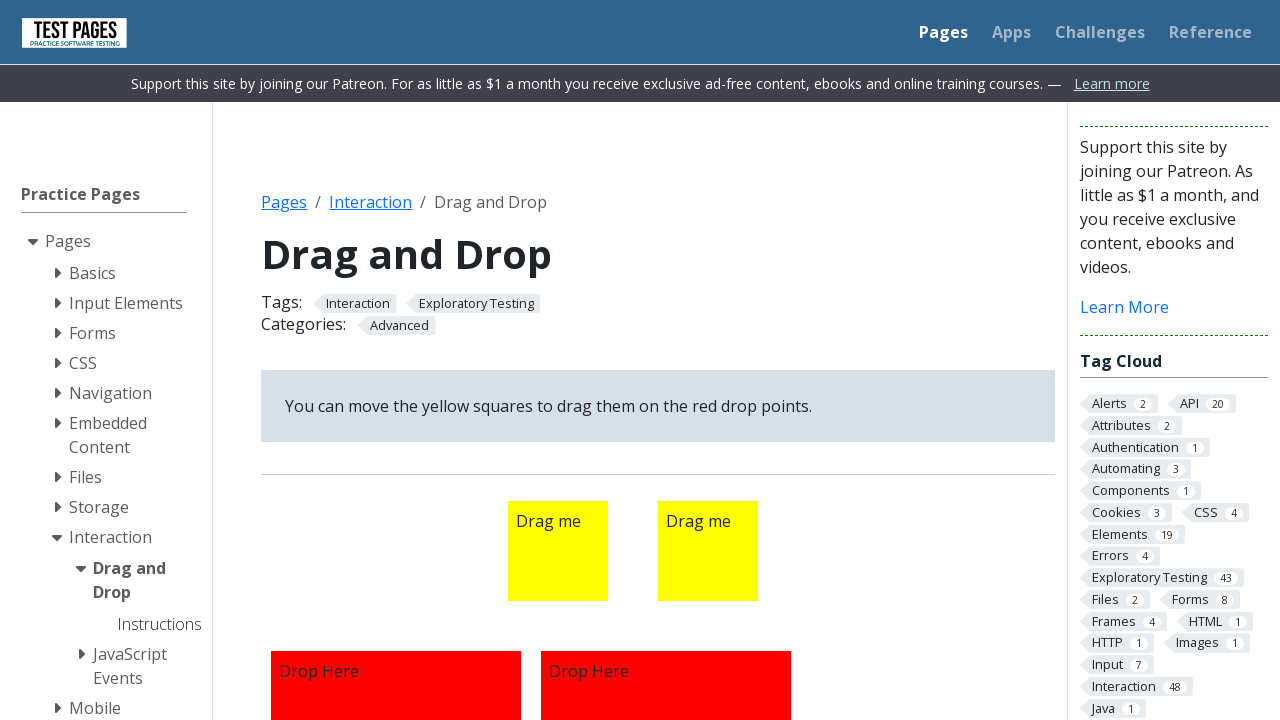

Located first droppable zone
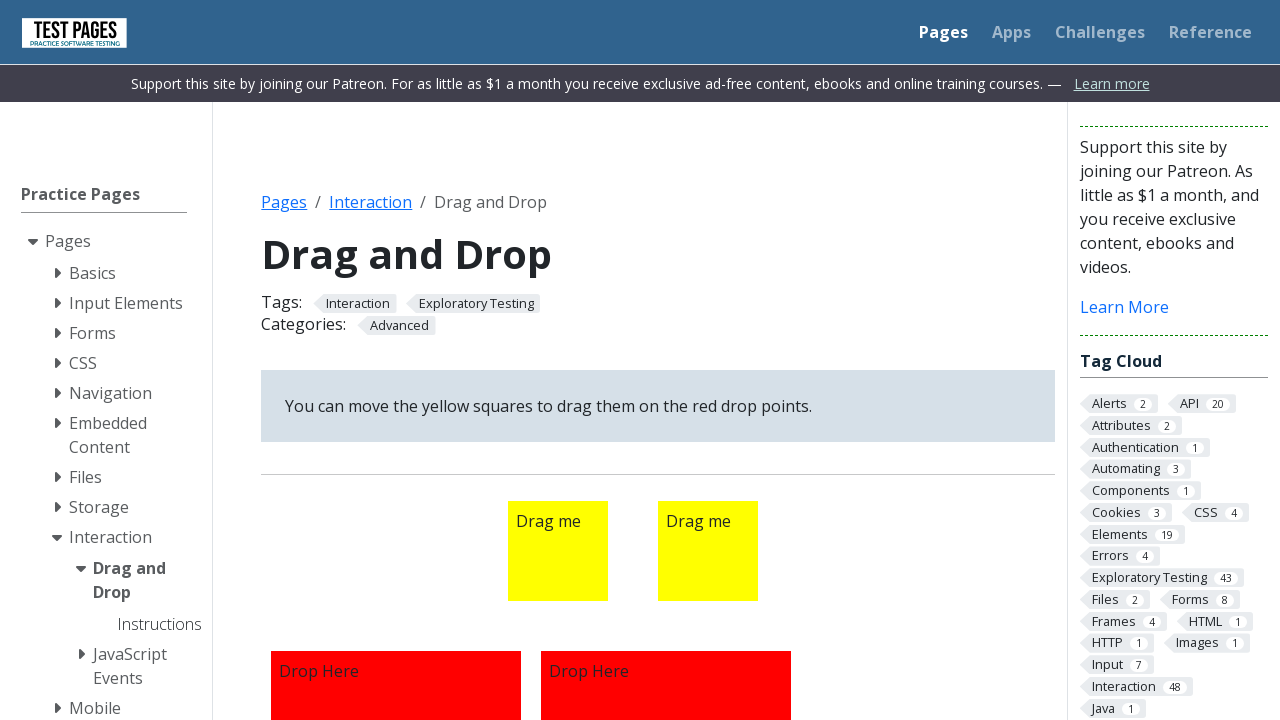

Located second droppable zone
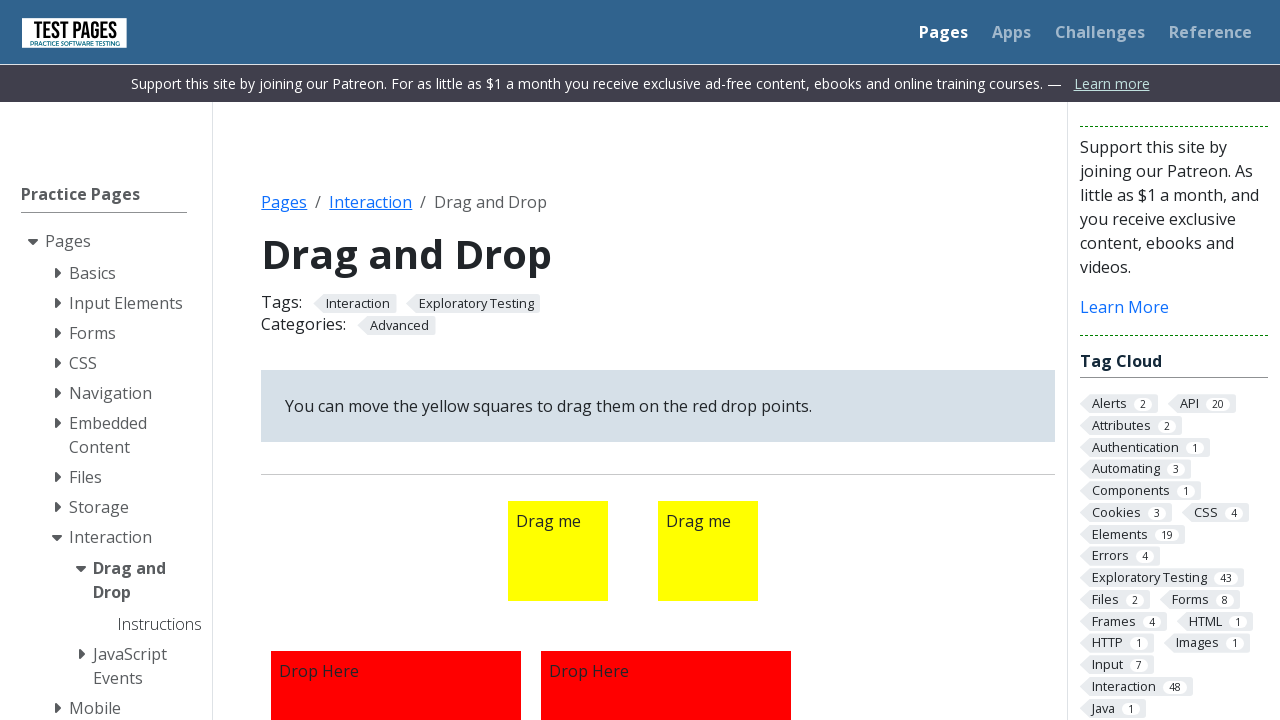

Dragged first element to first drop zone at (396, 595)
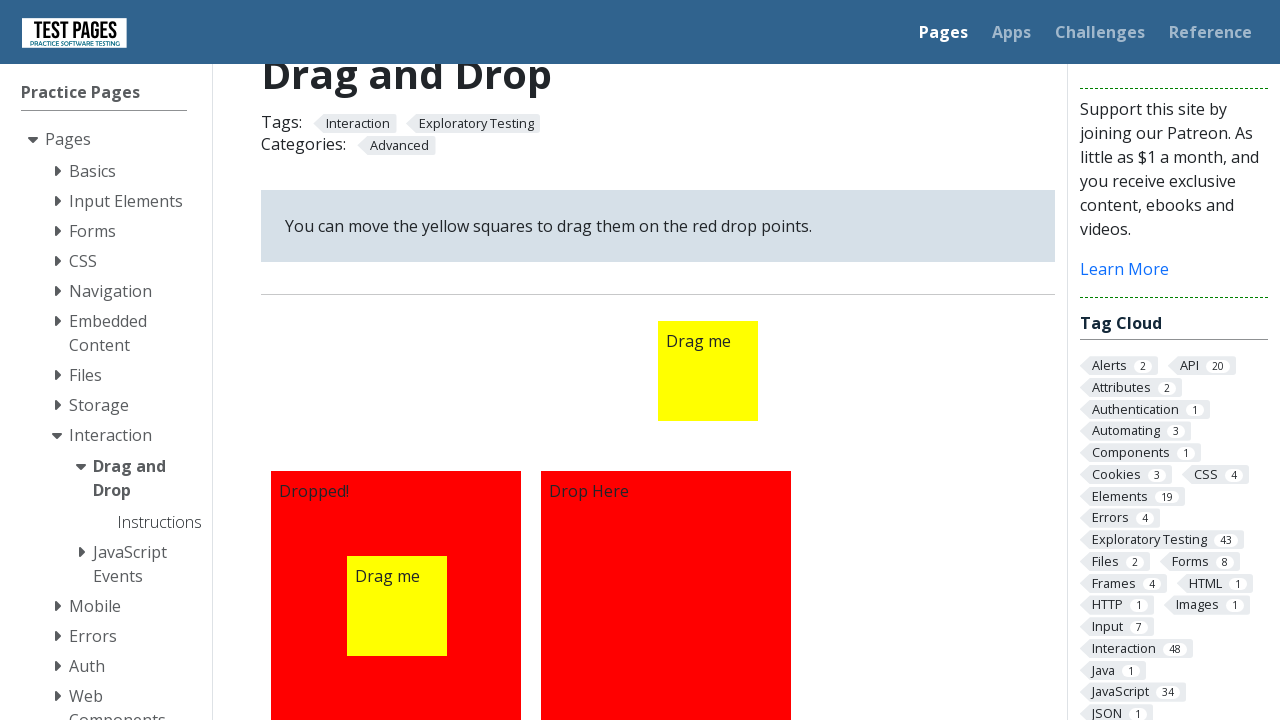

Dragged second element to second drop zone at (666, 595)
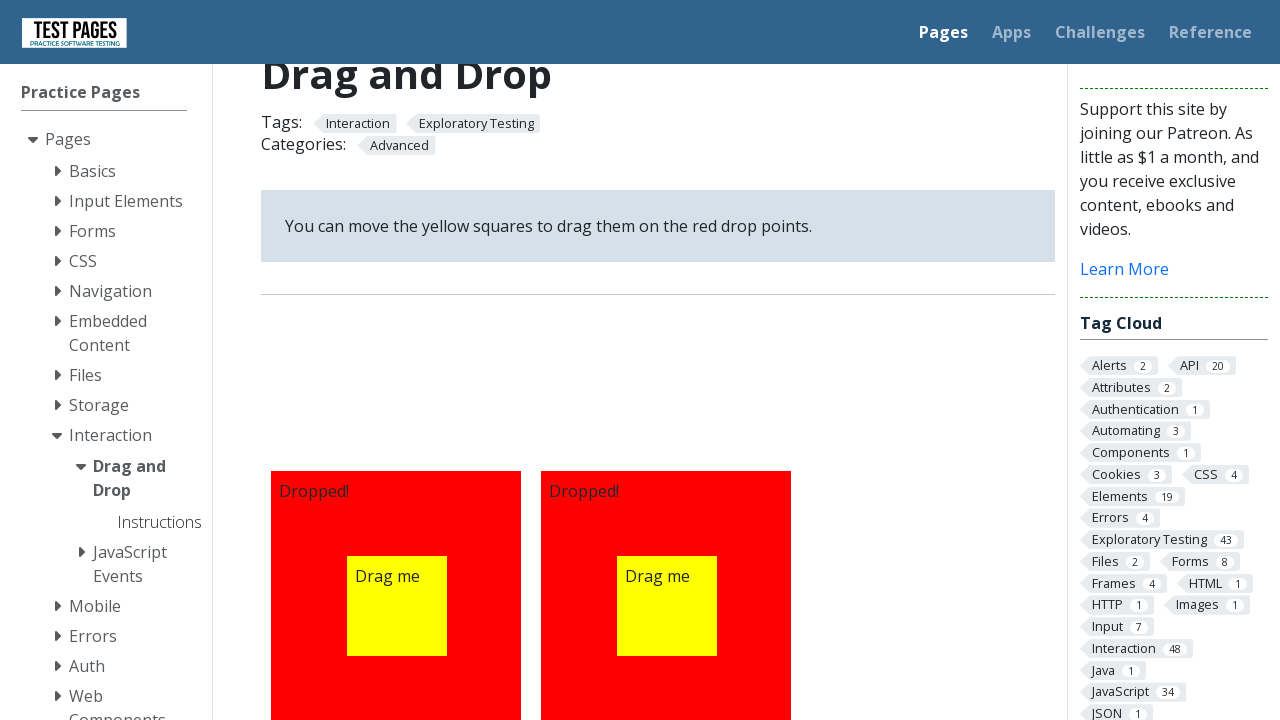

Verified first drop zone contains 'Dropped!' text
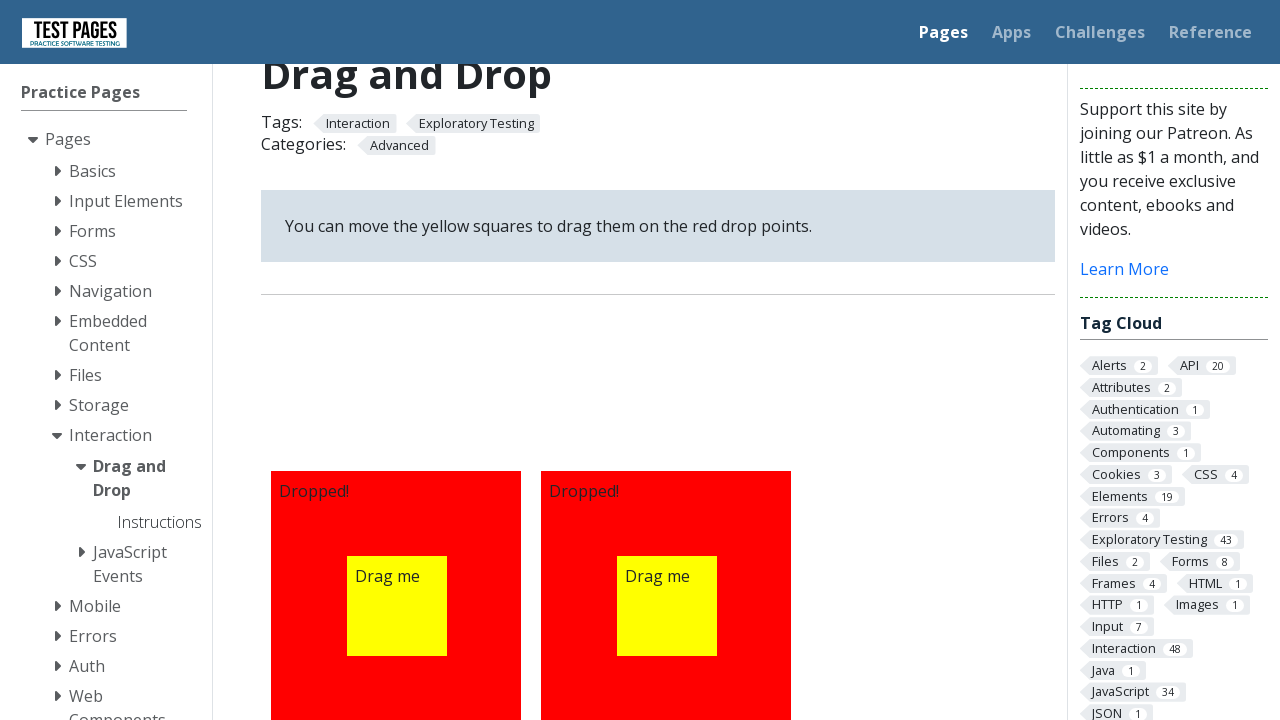

Verified second drop zone contains 'Dropped!' text
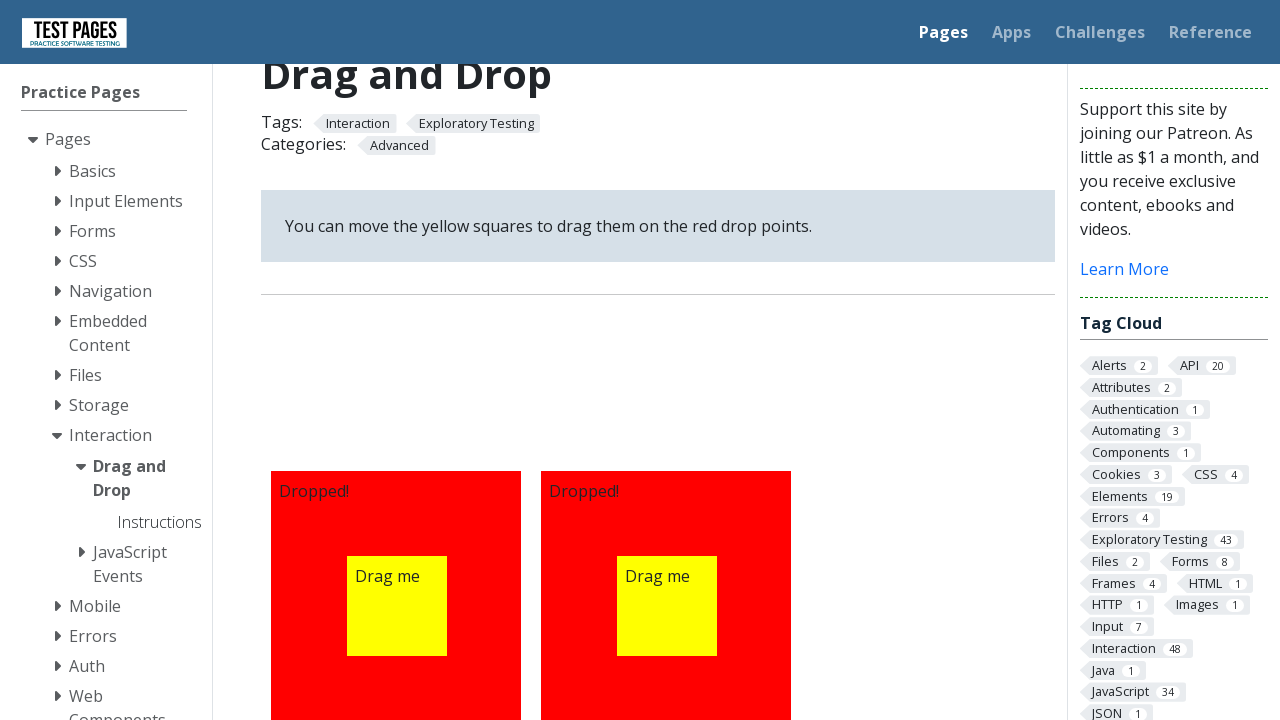

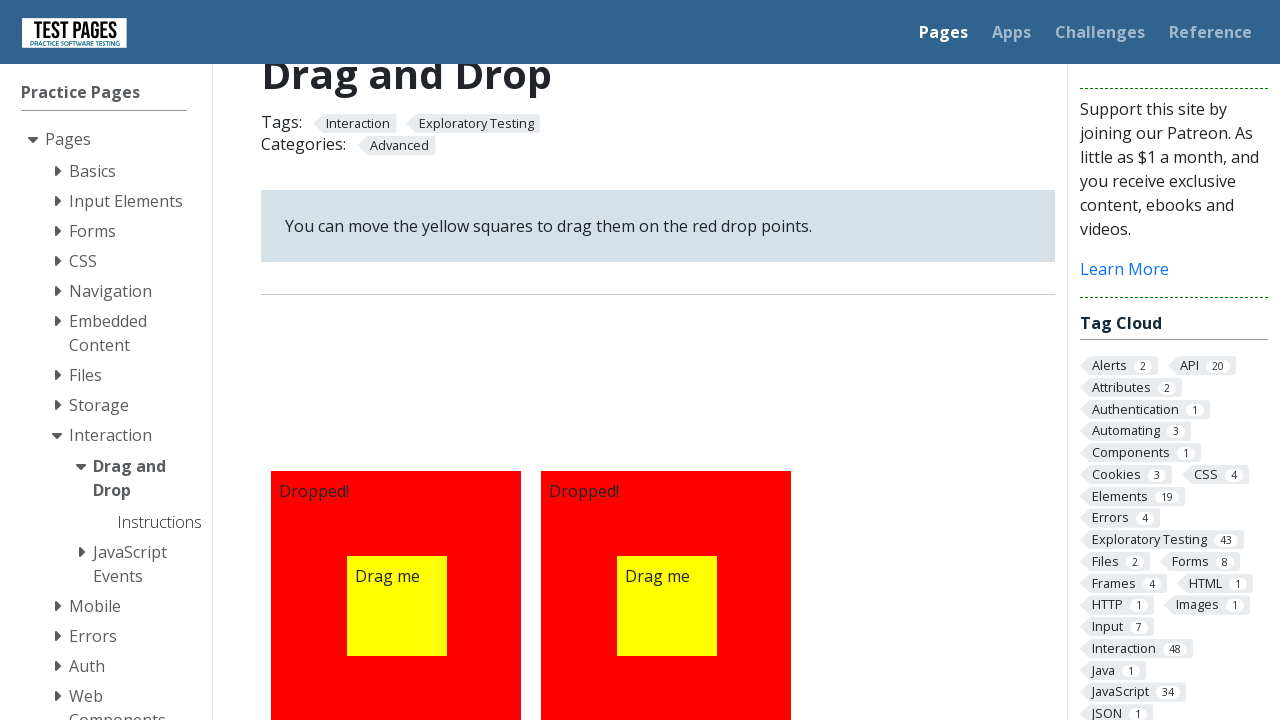